Tests a practice form by filling in name, email, password, selecting gender from dropdown, choosing a radio button, entering birthday, and submitting the form

Starting URL: https://rahulshettyacademy.com/angularpractice/

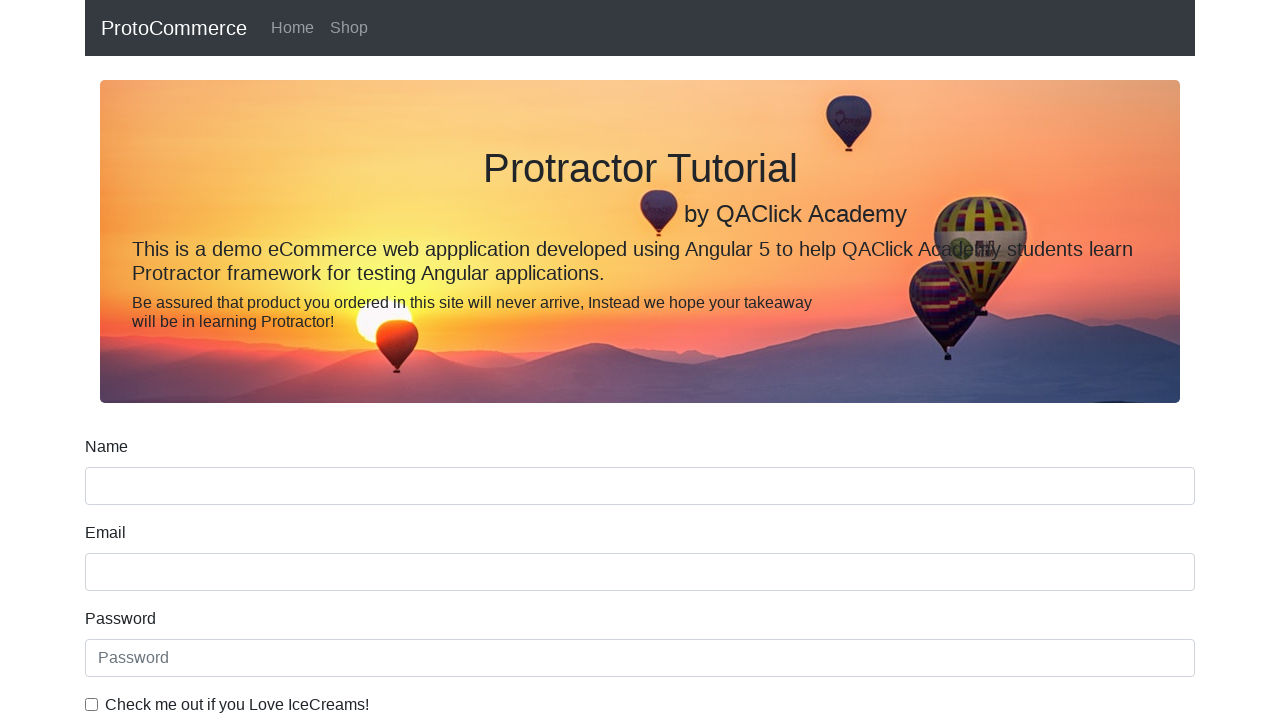

Filled name field with 'John Smith' on input[name='name']
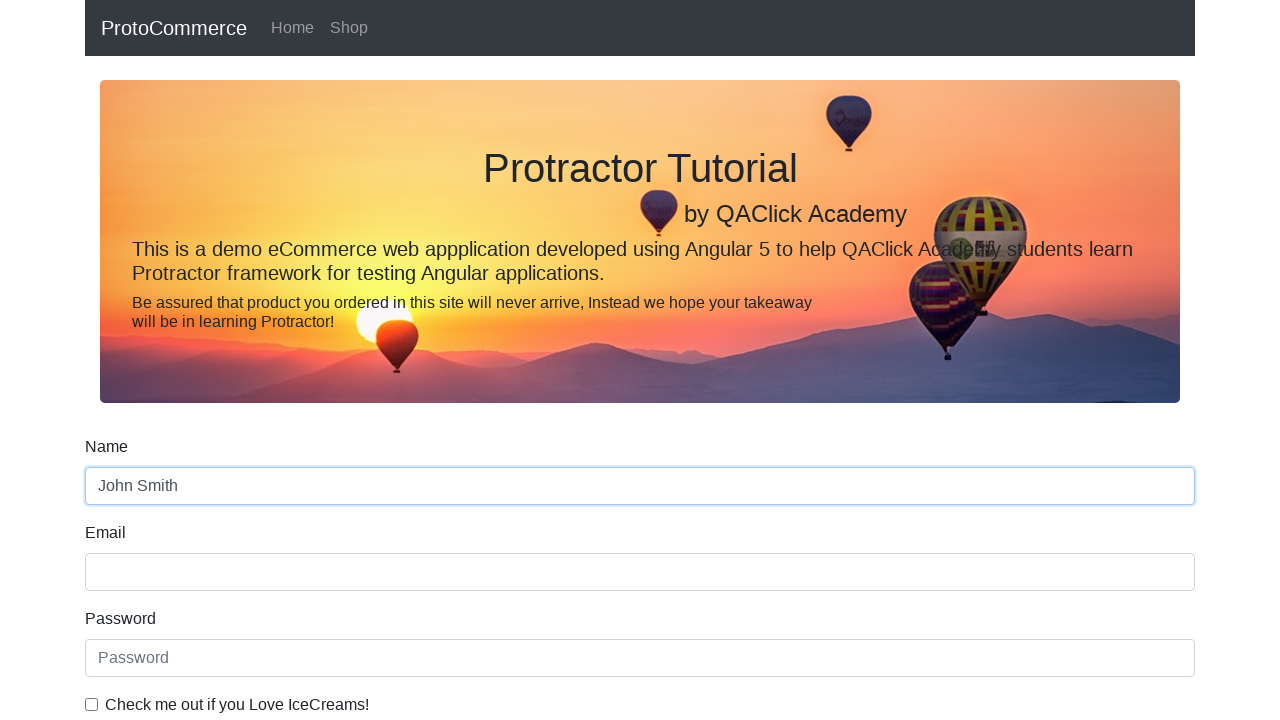

Filled email field with 'johnsmith@example.com' on input[name='email']
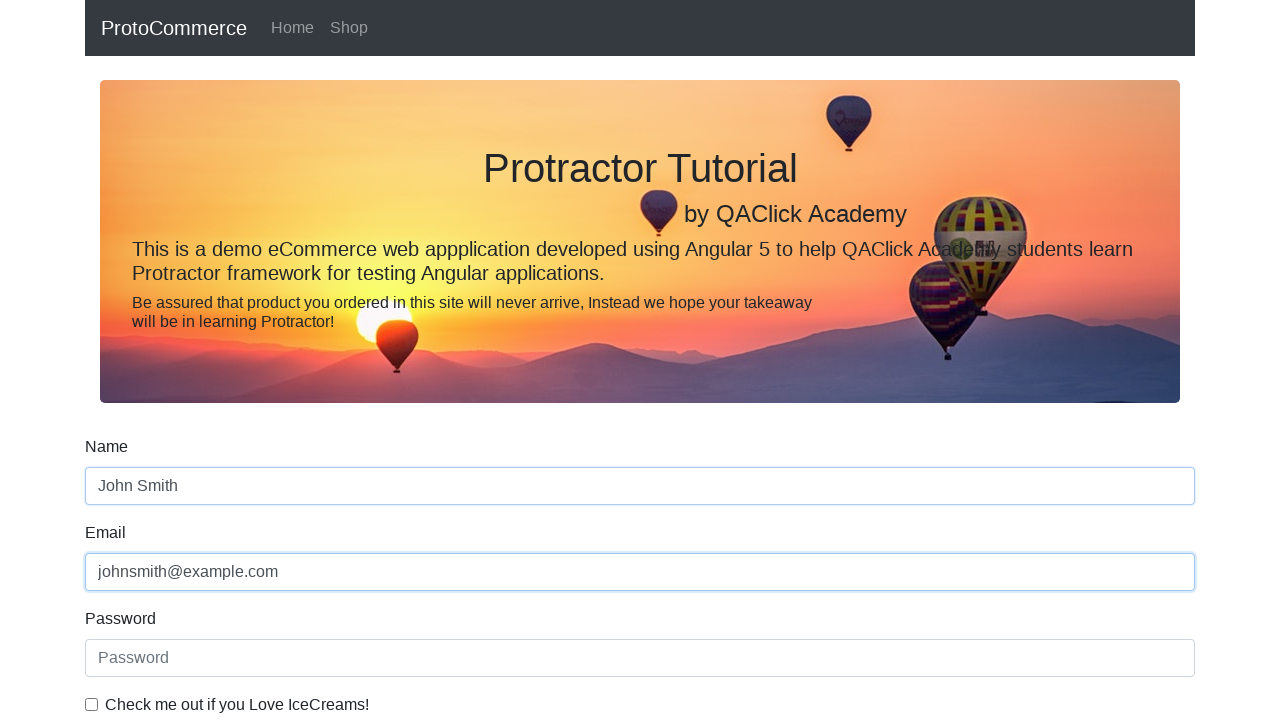

Filled password field with 'SecurePass123' on #exampleInputPassword1
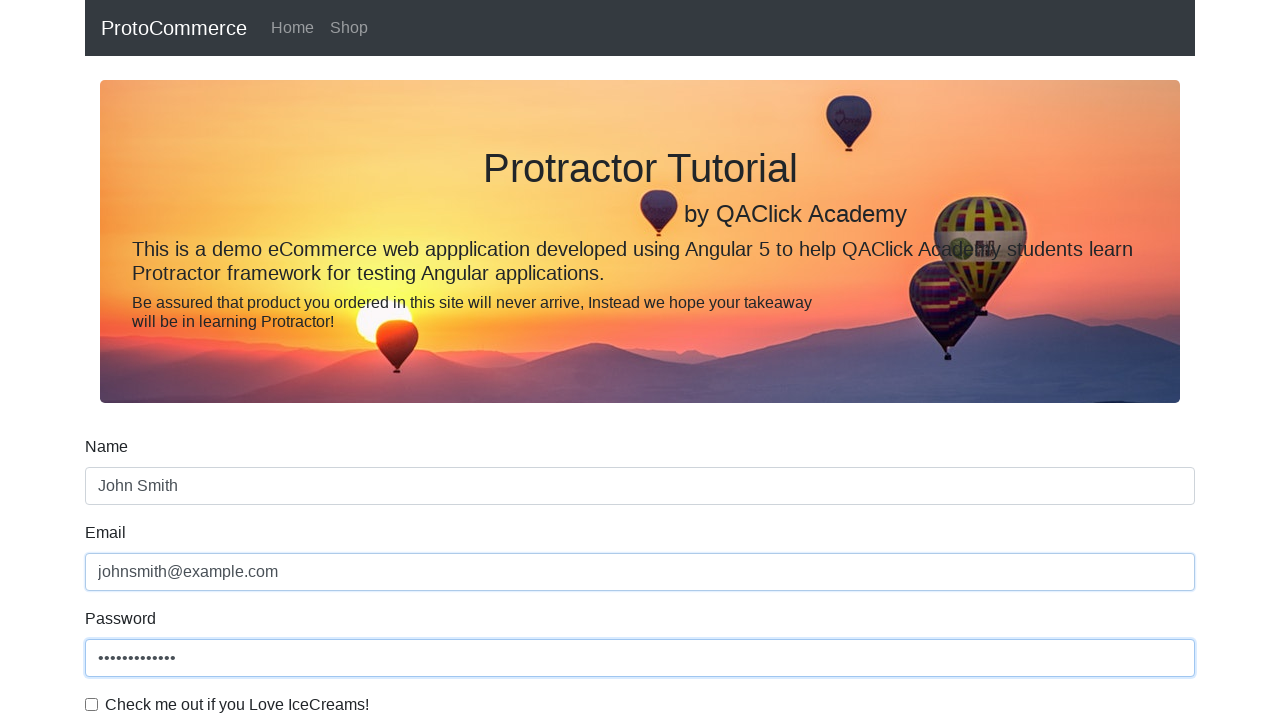

Checked the checkbox at (92, 704) on #exampleCheck1
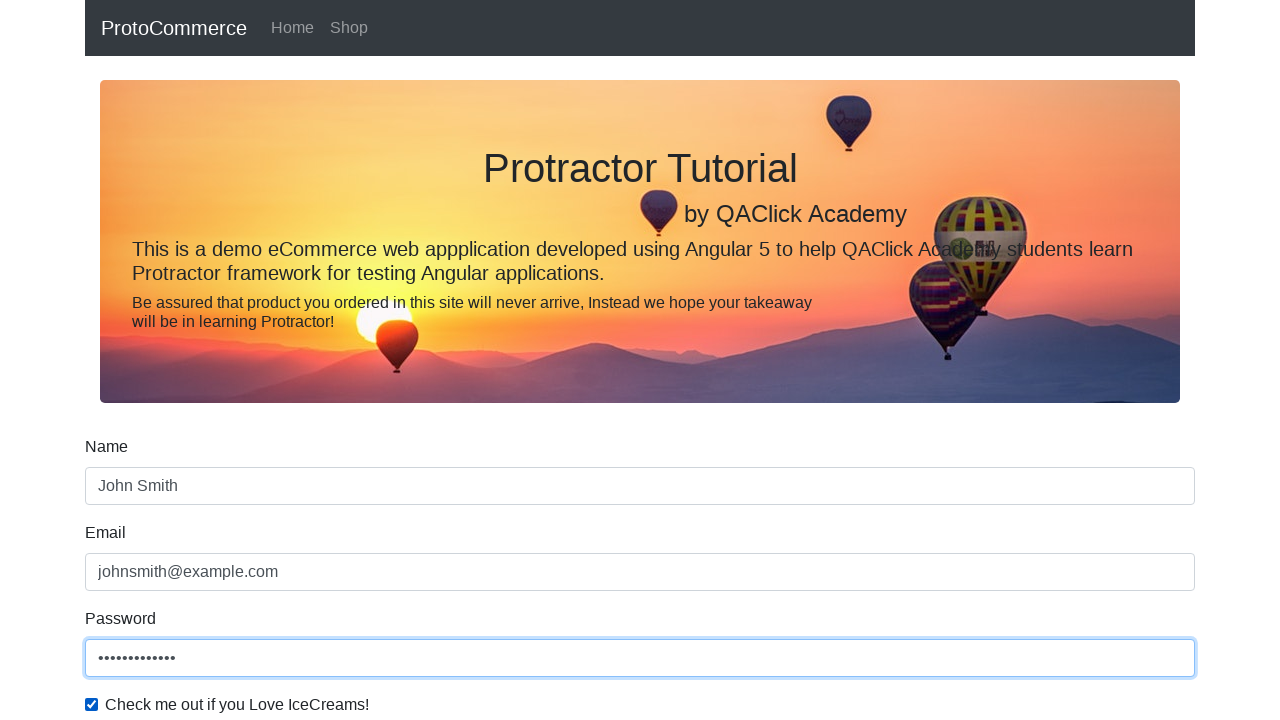

Selected gender from dropdown (Female) on #exampleFormControlSelect1
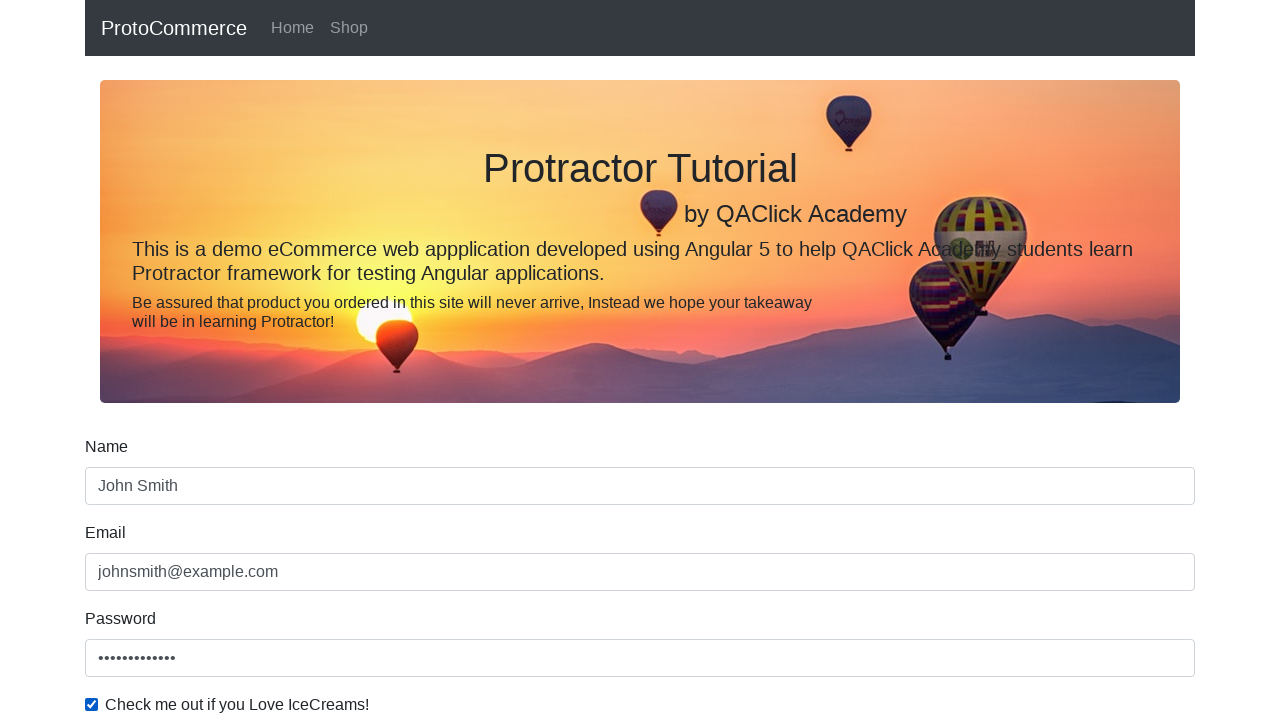

Clicked Student radio button at (238, 360) on input#inlineRadio1
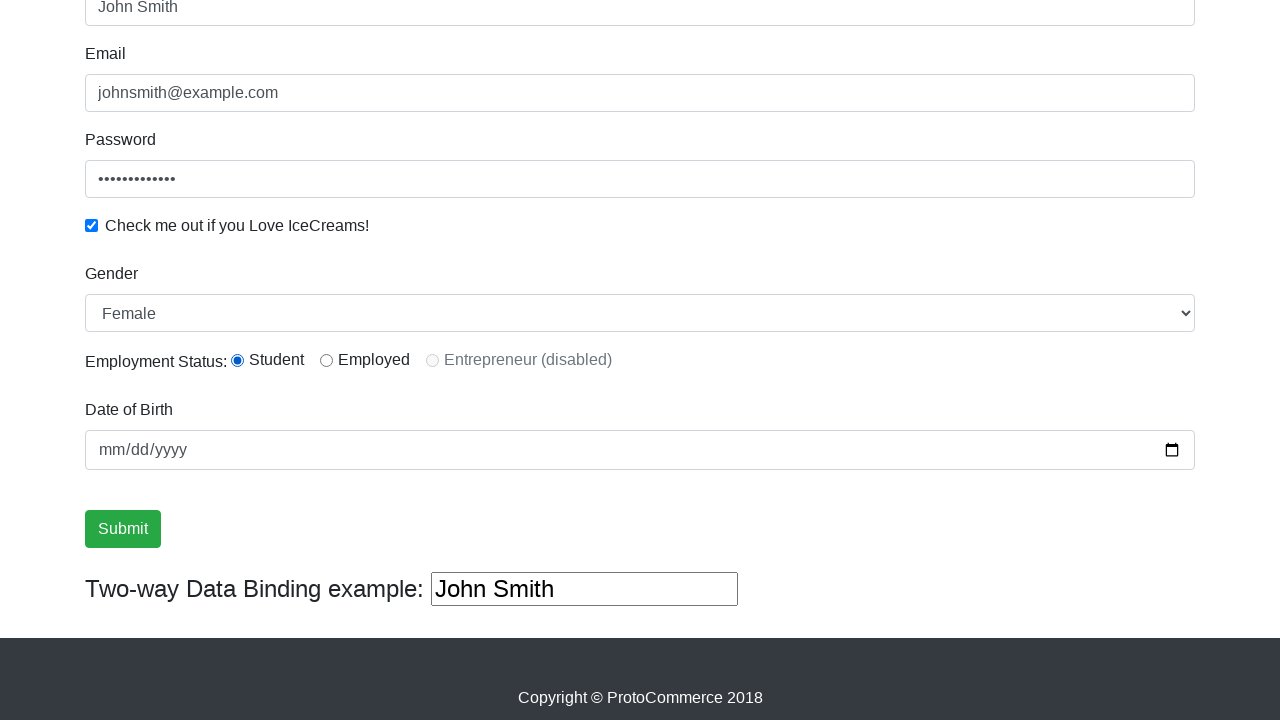

Filled birthday field with '1998-11-22' on input[name='bday']
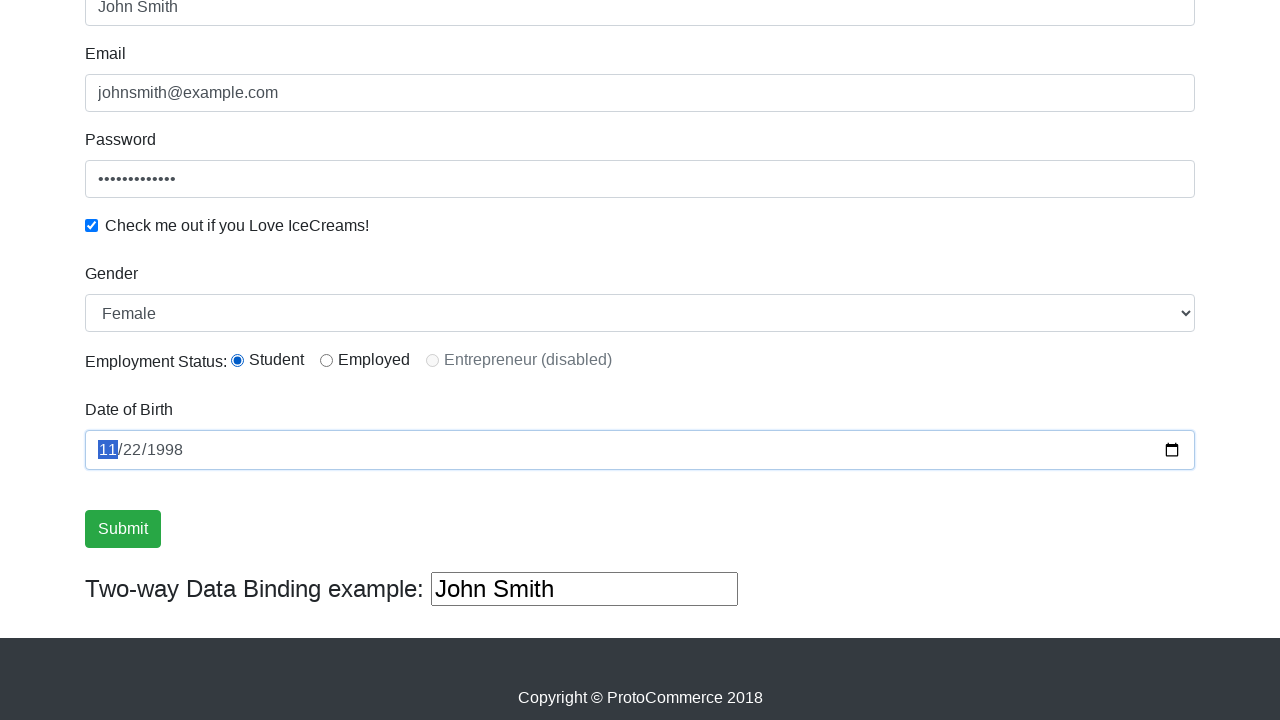

Clicked submit button at (123, 529) on .btn.btn-success
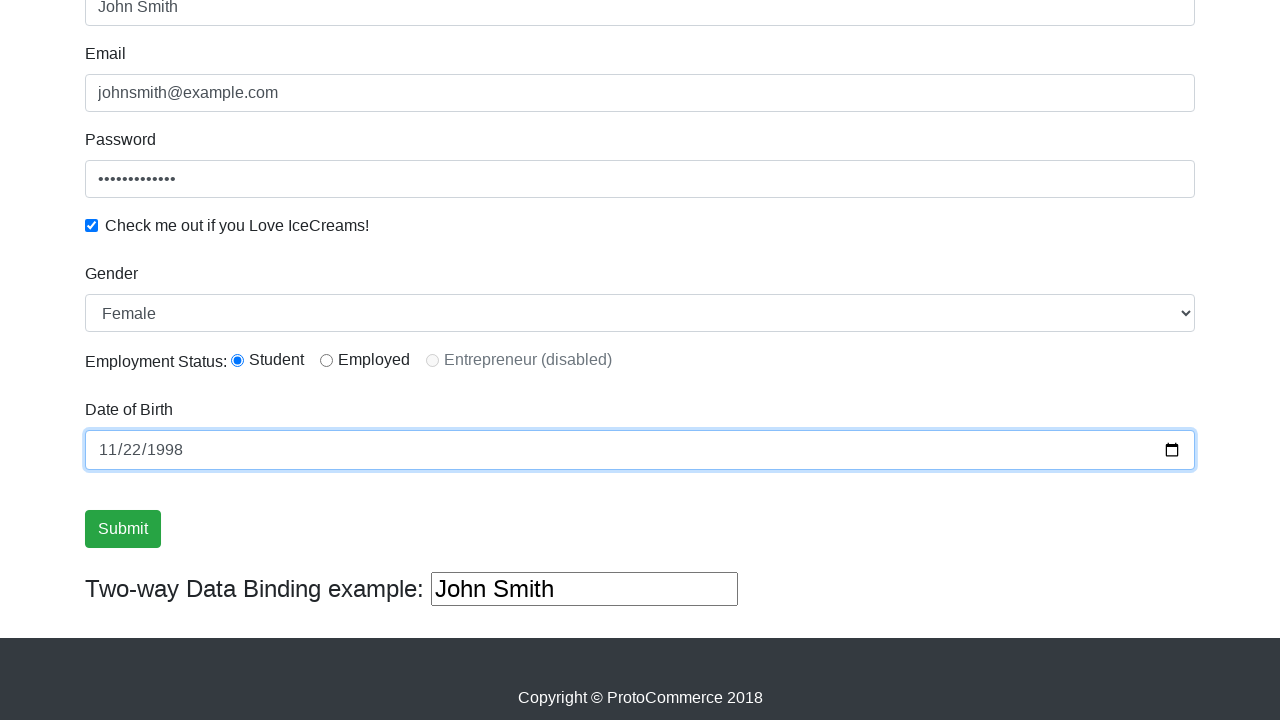

Success message appeared on form submission
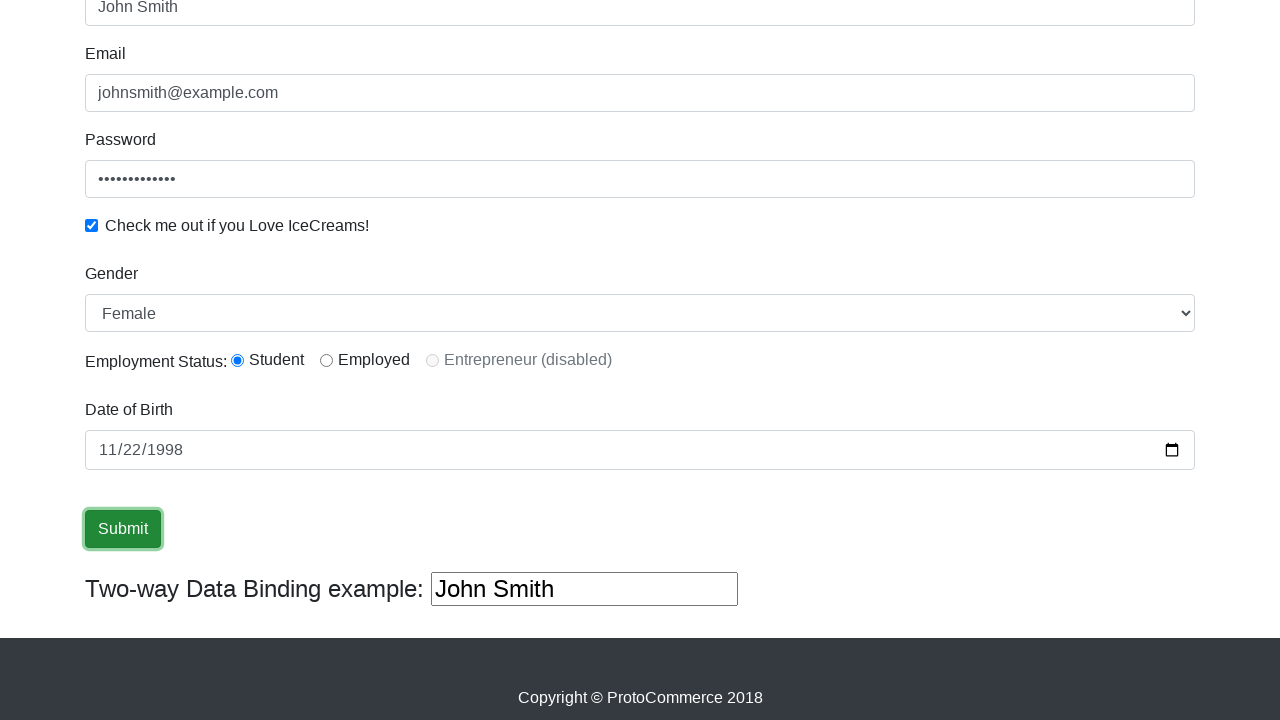

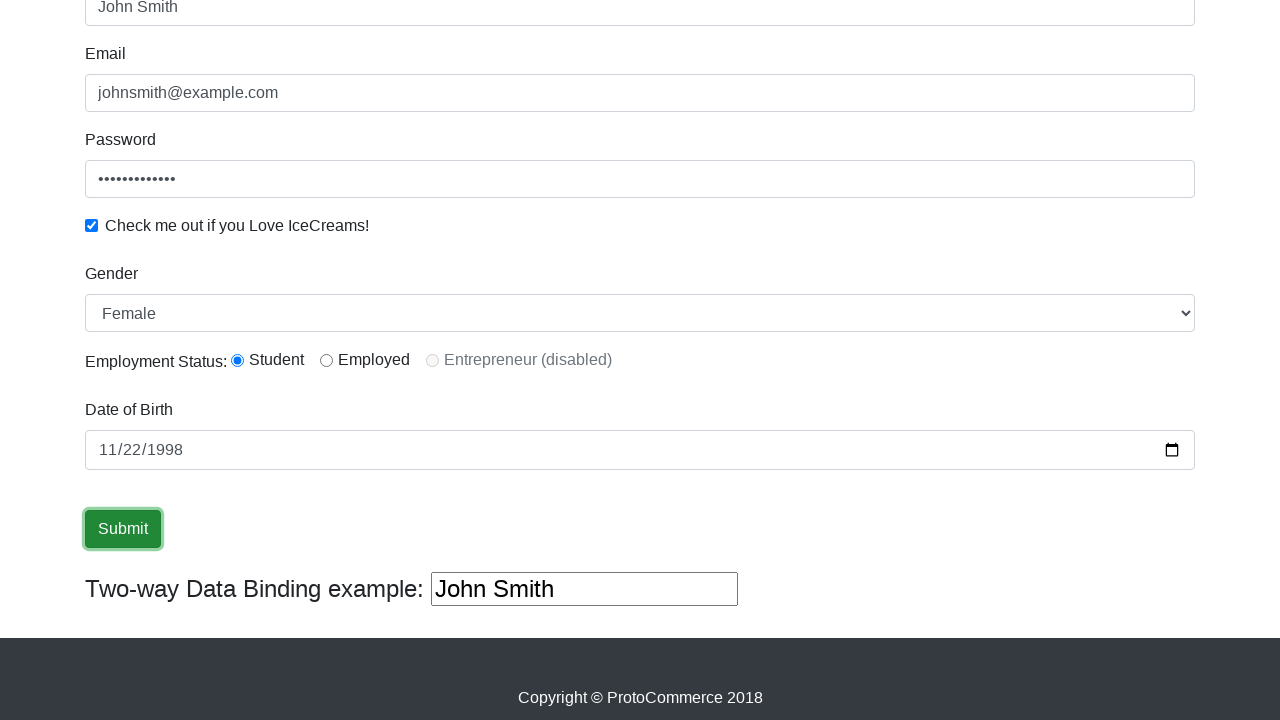